Tests drag and drop functionality on jQuery UI demo page by dragging an element from source to destination

Starting URL: https://jqueryui.com/droppable/

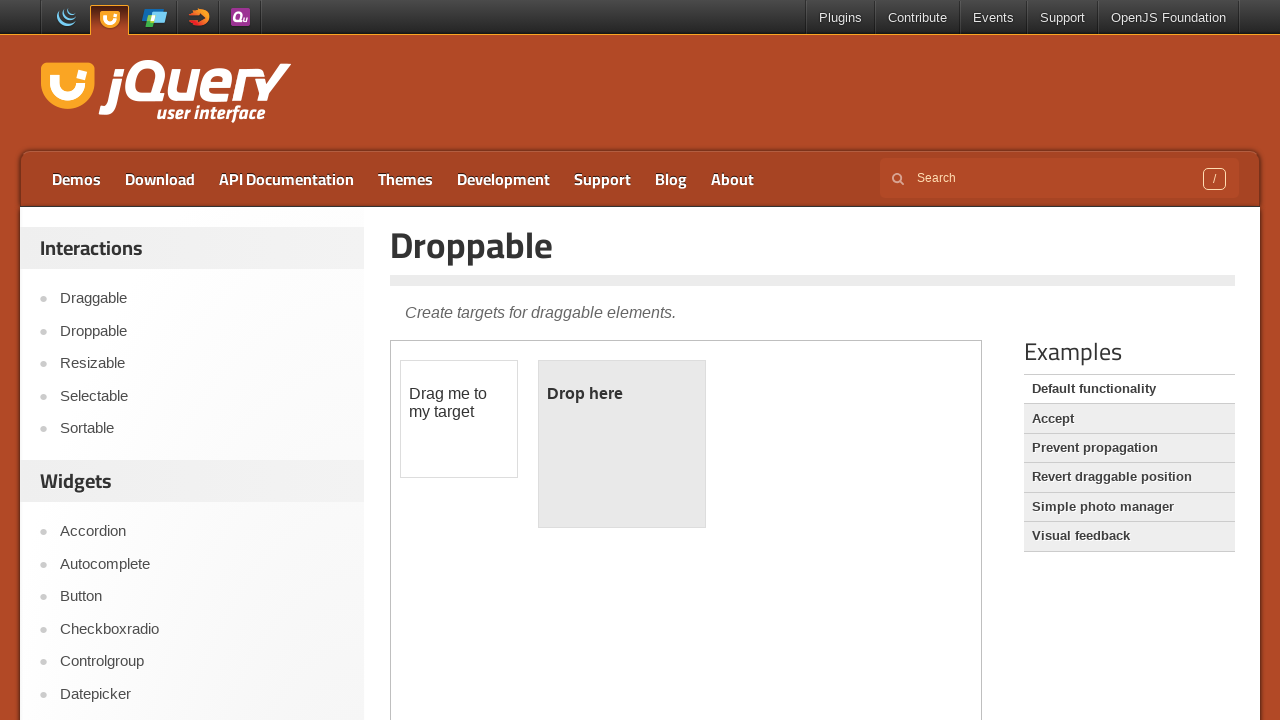

Located the first iframe containing the drag and drop demo
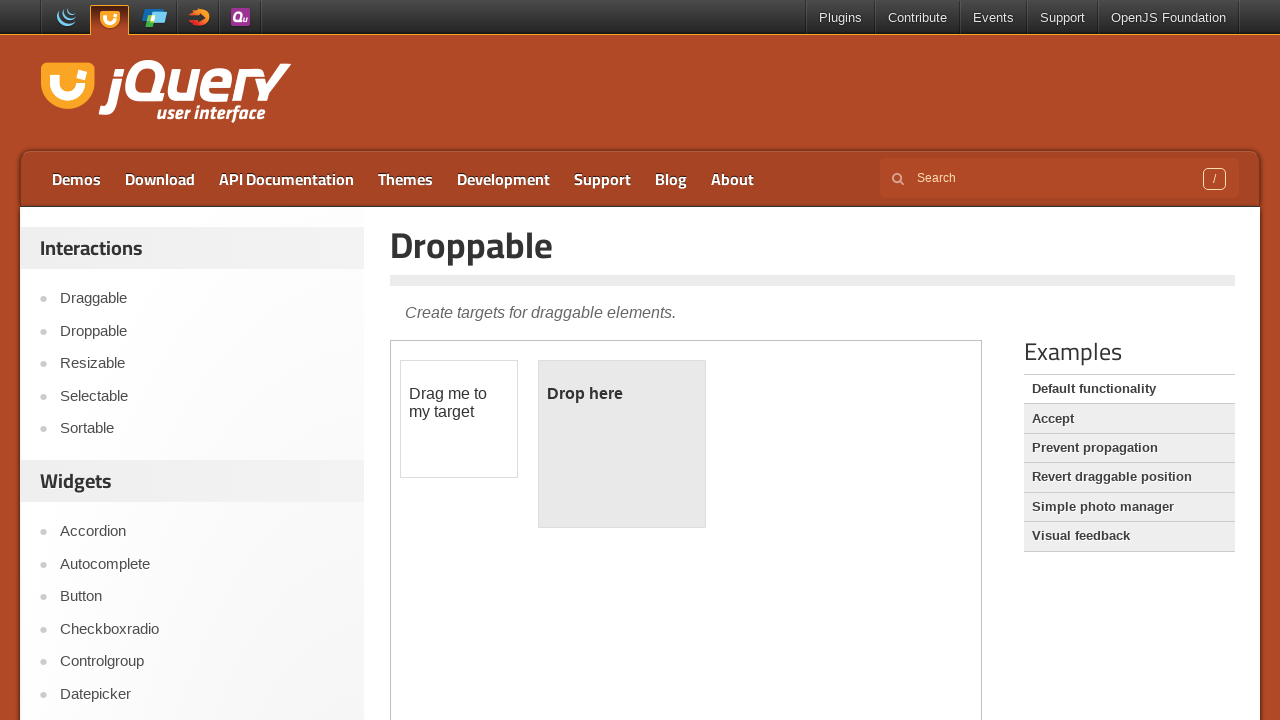

Located the draggable source element
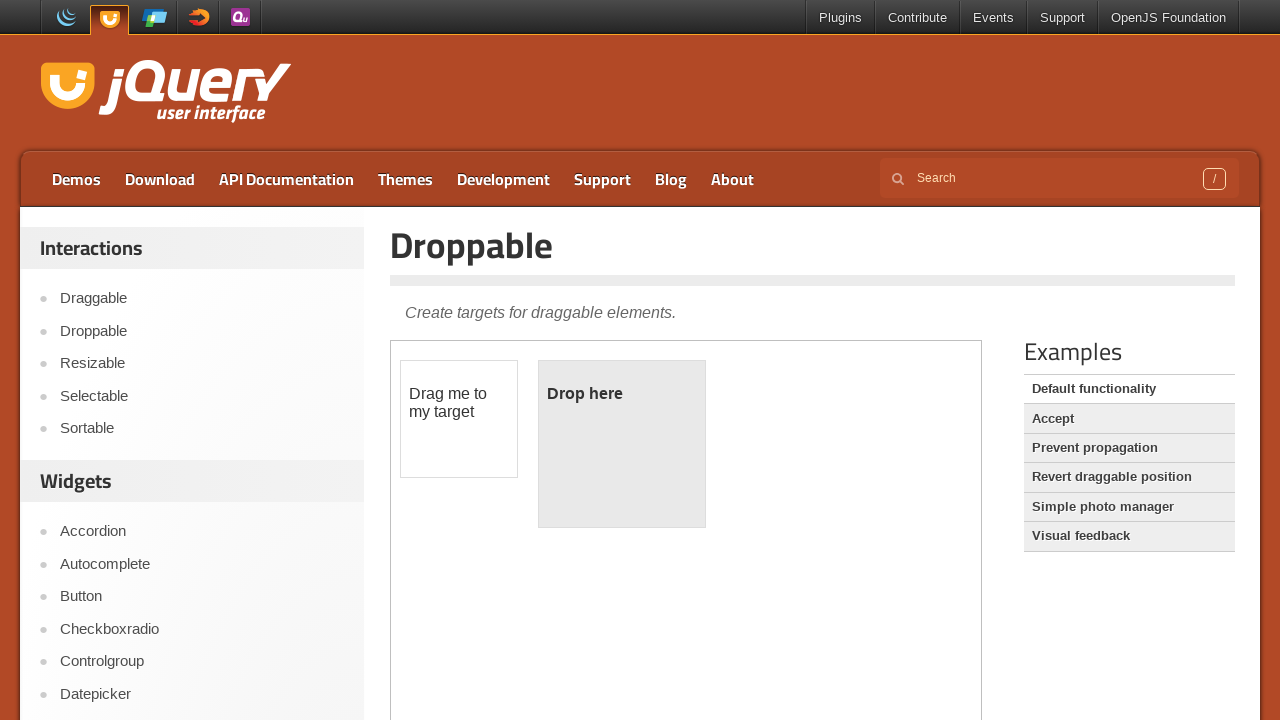

Located the droppable destination element
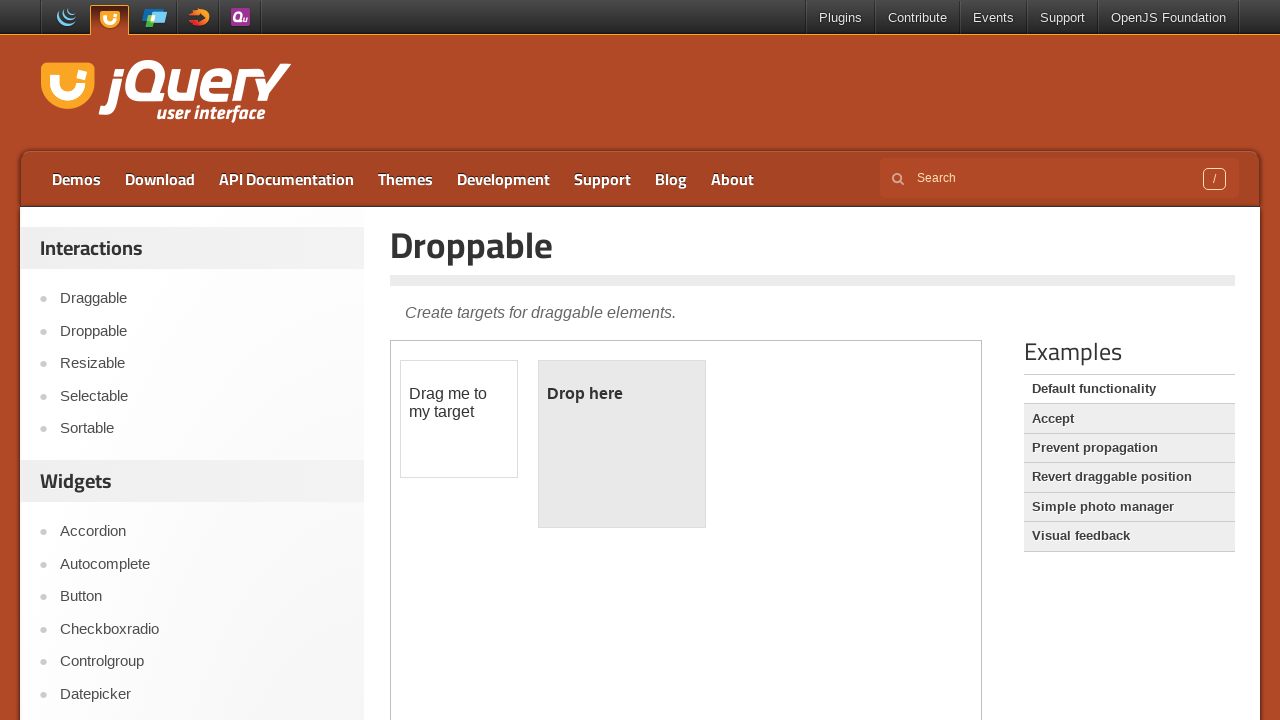

Dragged source element to destination - drag and drop completed at (622, 444)
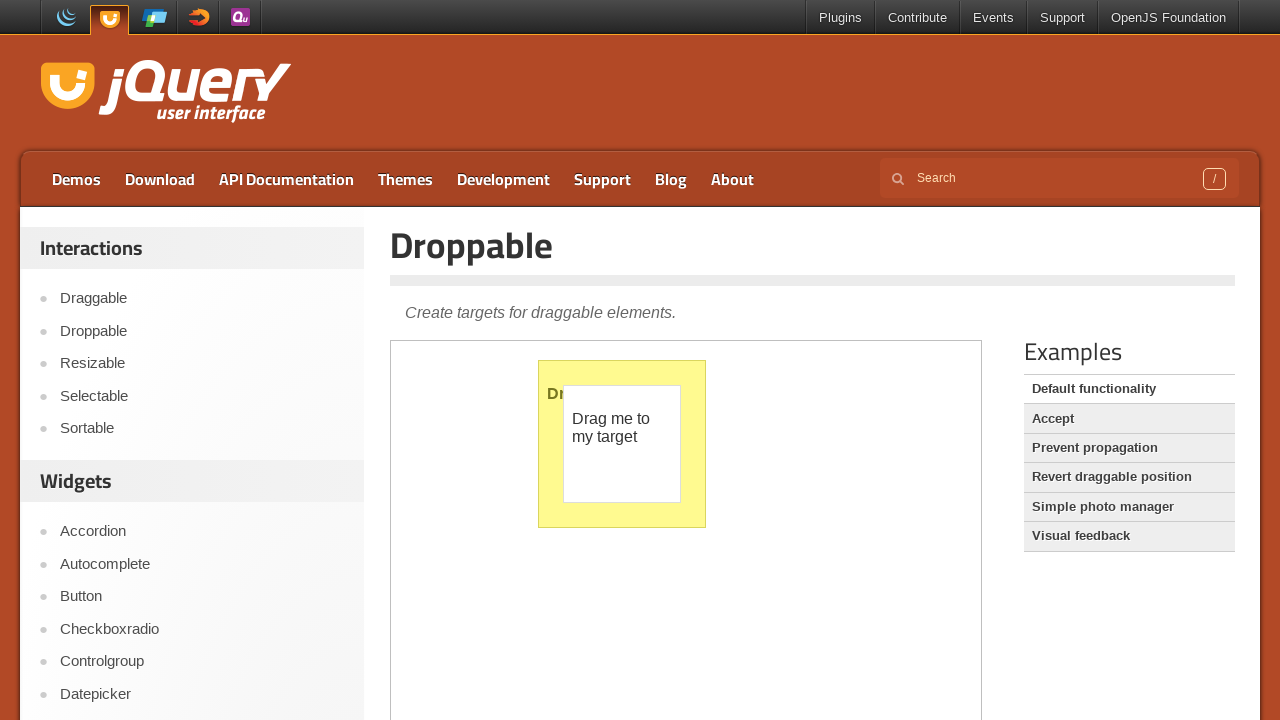

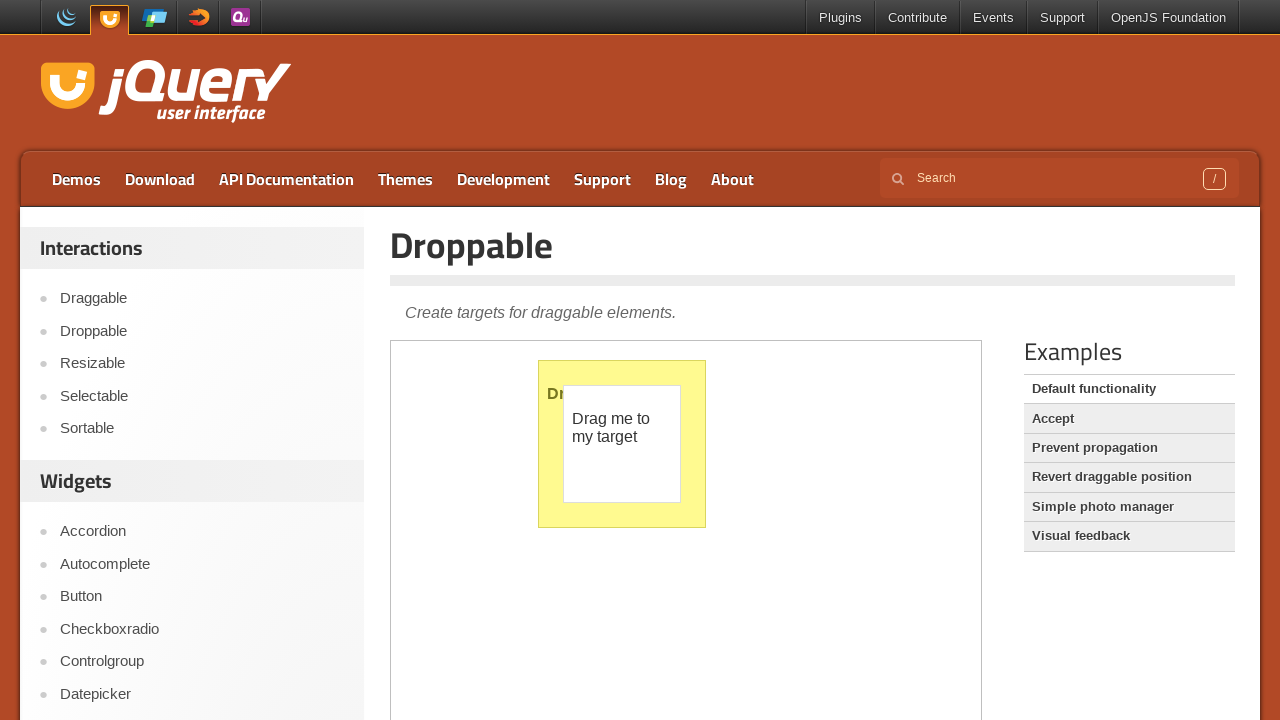